Opens a new tab, switches to it, verifies content, and returns to original tab

Starting URL: https://demoqa.com/browser-windows

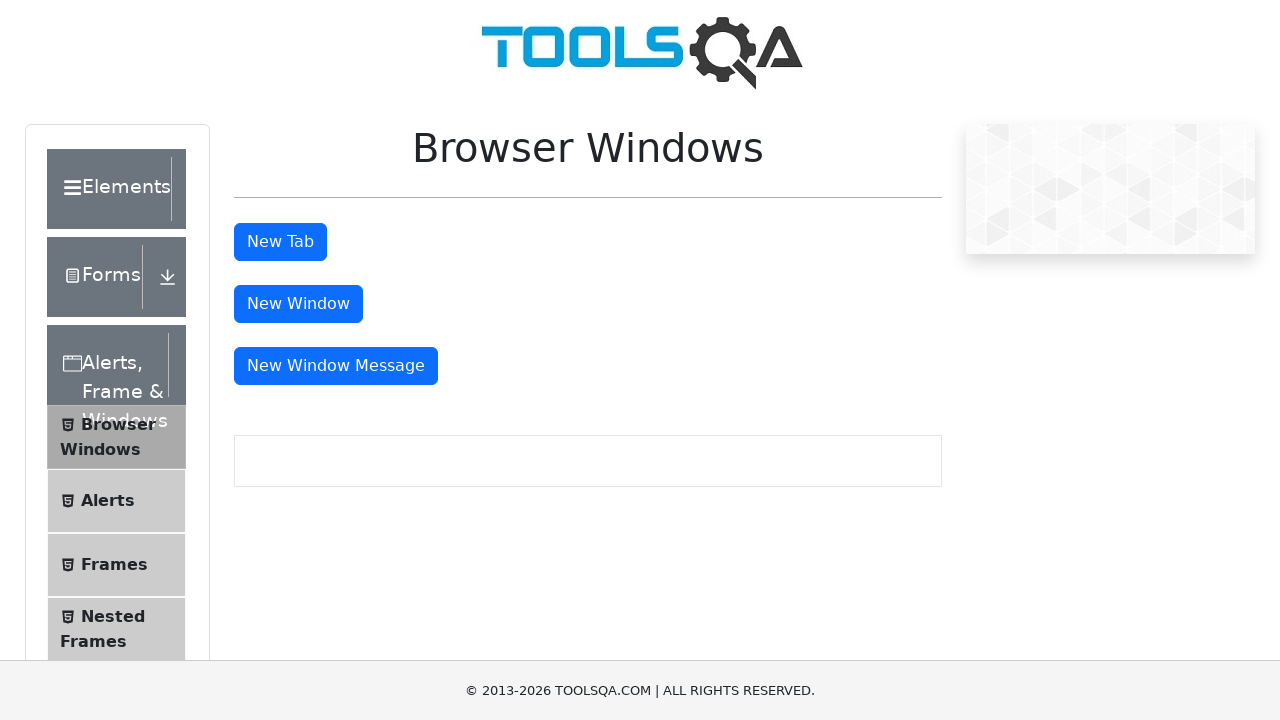

Clicked tab button to open new tab at (280, 242) on #tabButton
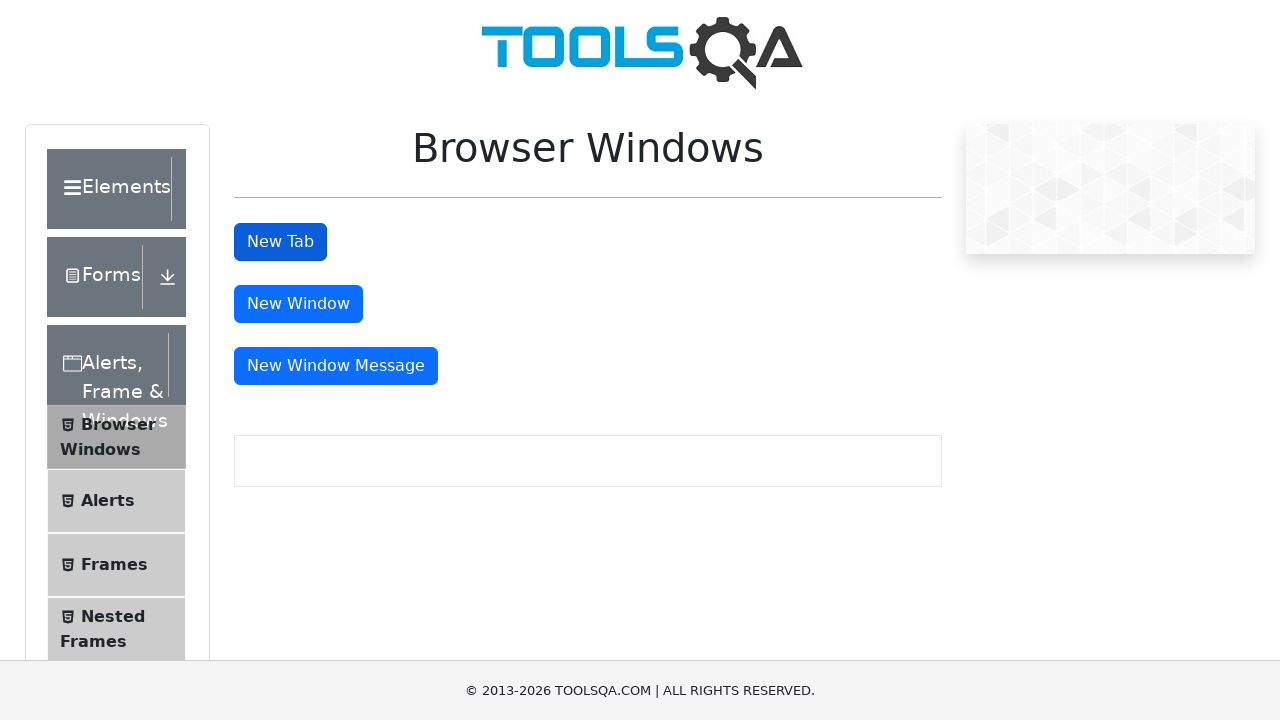

New tab opened and captured
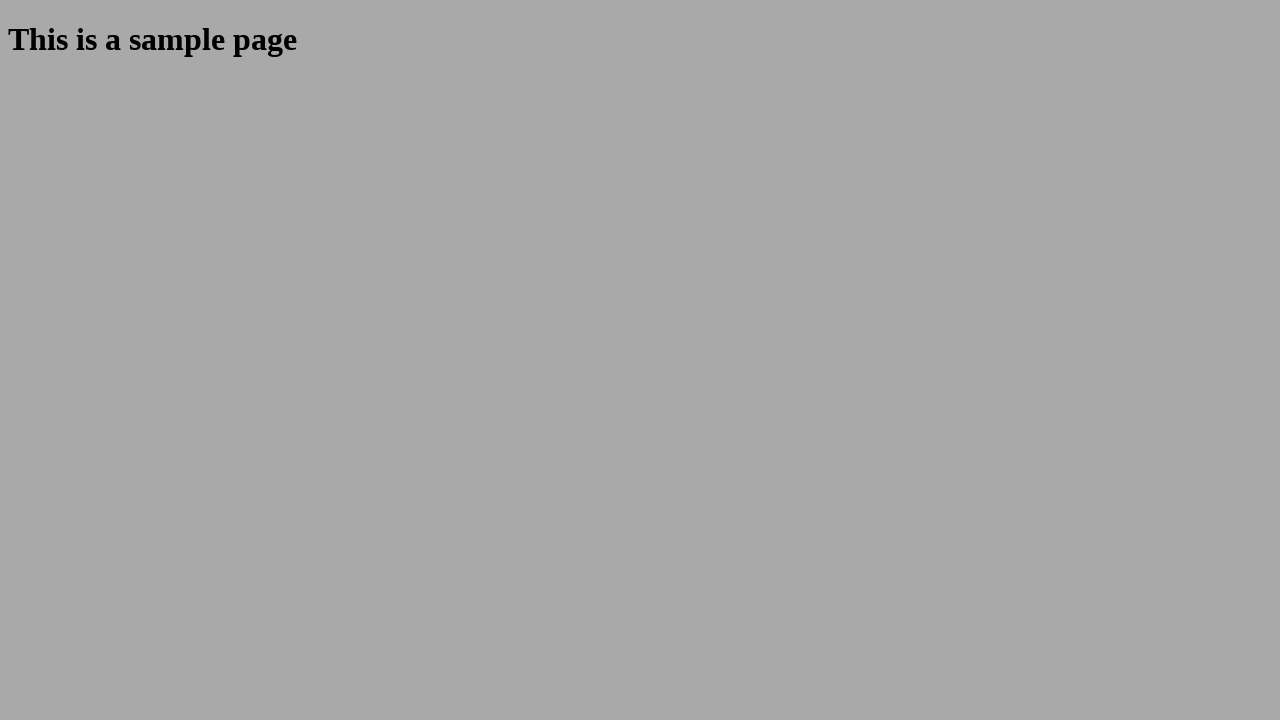

New tab loaded completely
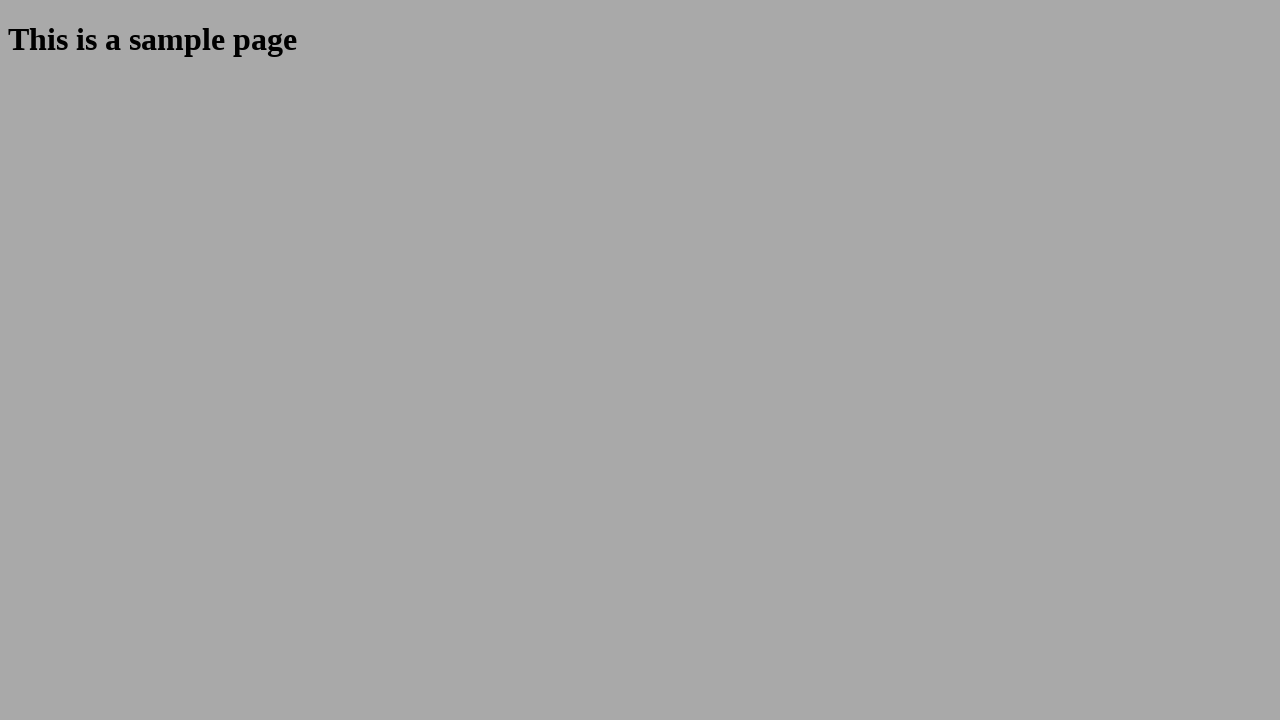

Retrieved heading text: 'This is a sample page'
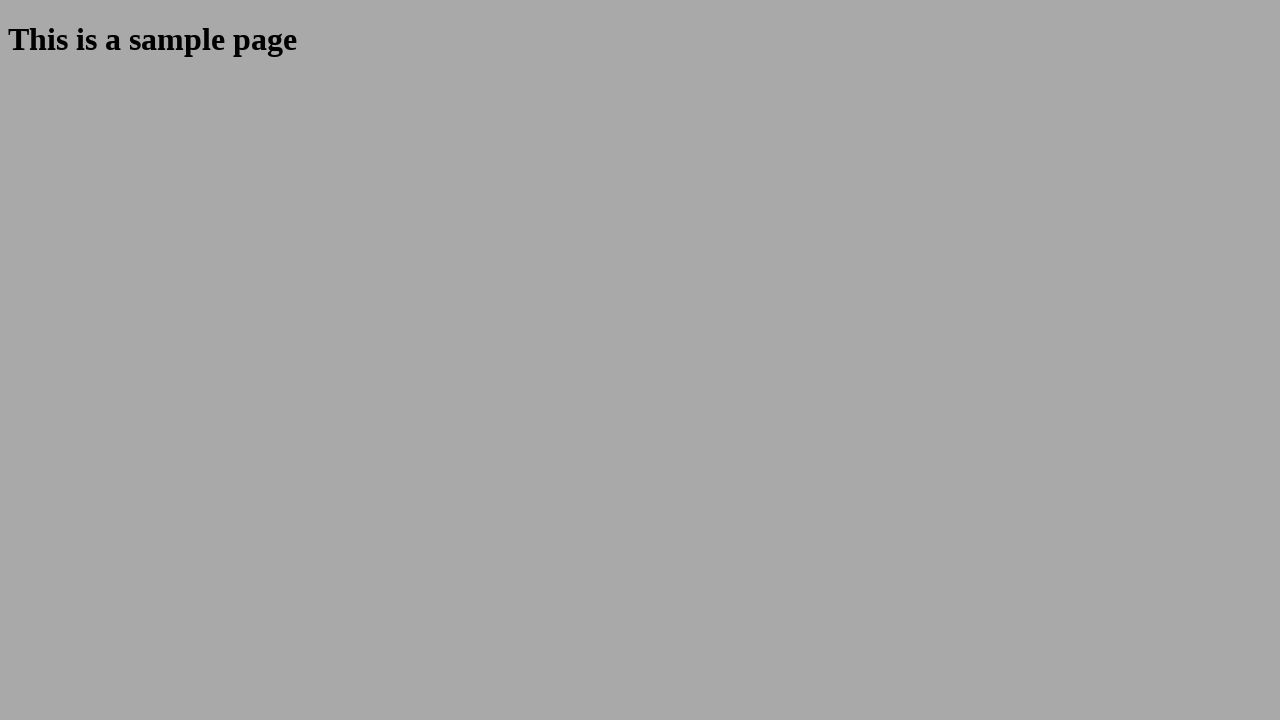

Verified heading text matches expected value
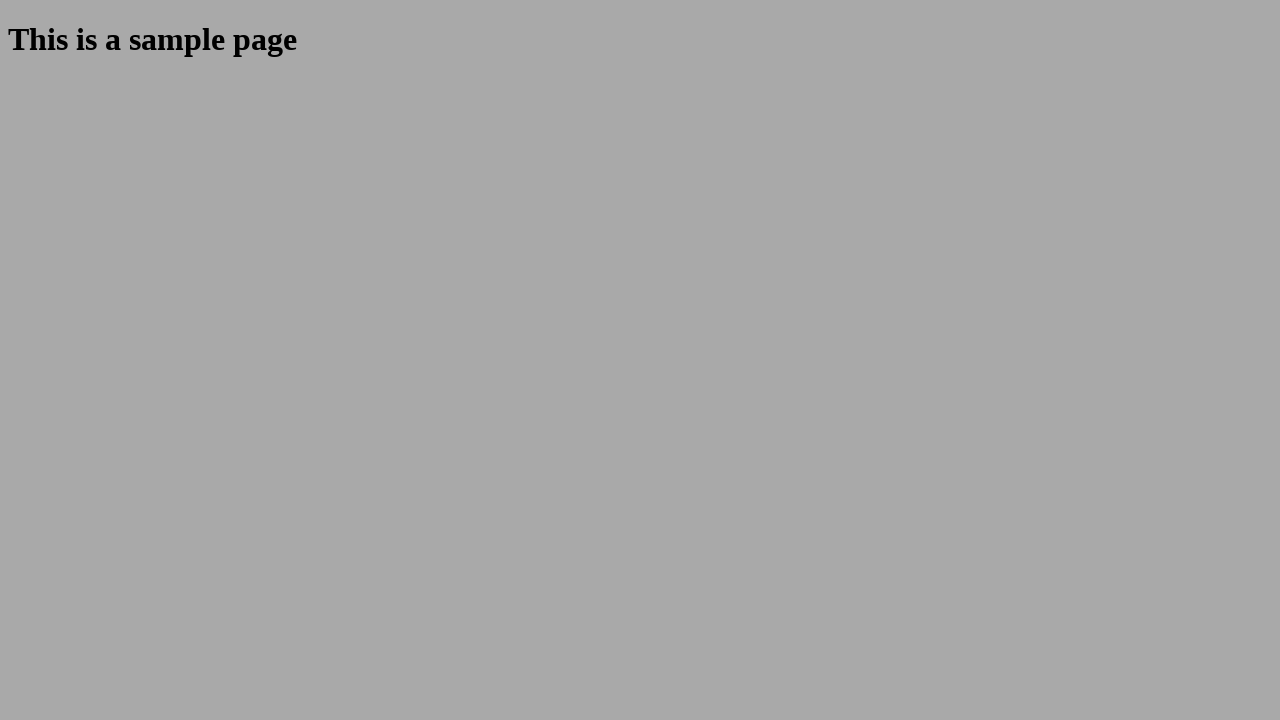

Closed new tab and returned to original tab
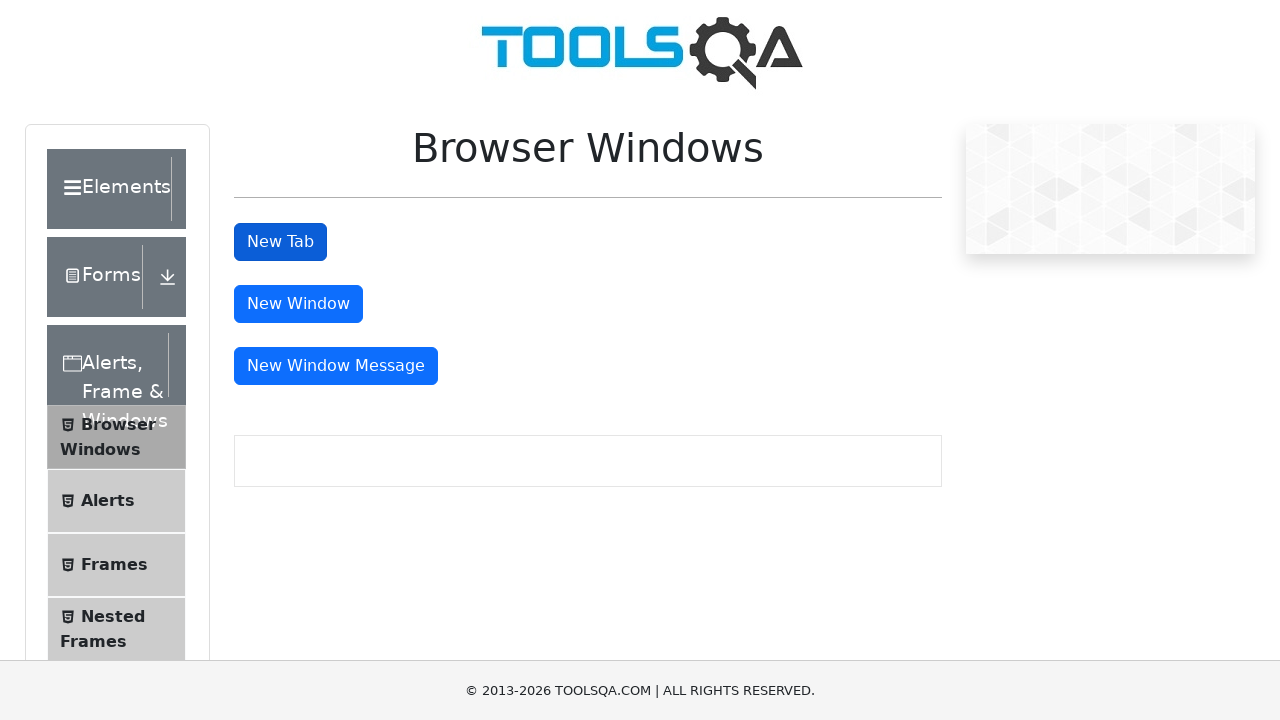

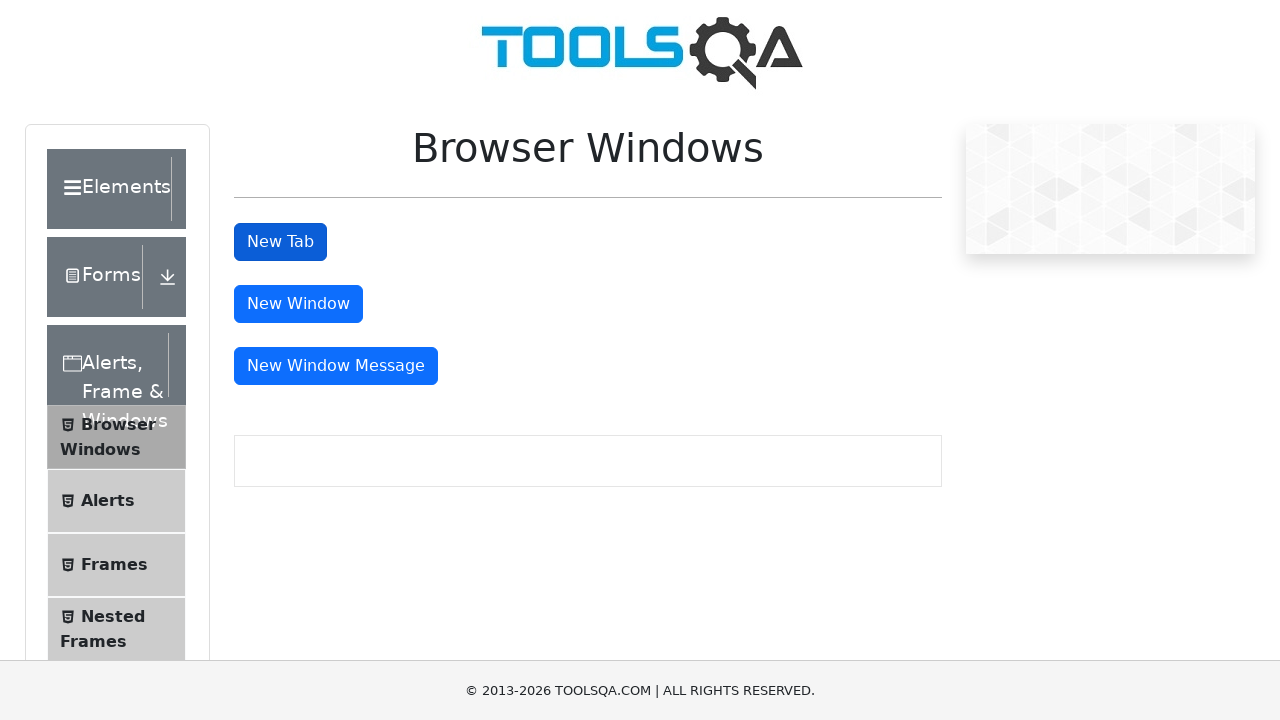